Navigates to a Selenium test page and clicks the JavaScript exception button to capture JS errors

Starting URL: https://www.selenium.dev/selenium/web/bidi/logEntryAdded.html

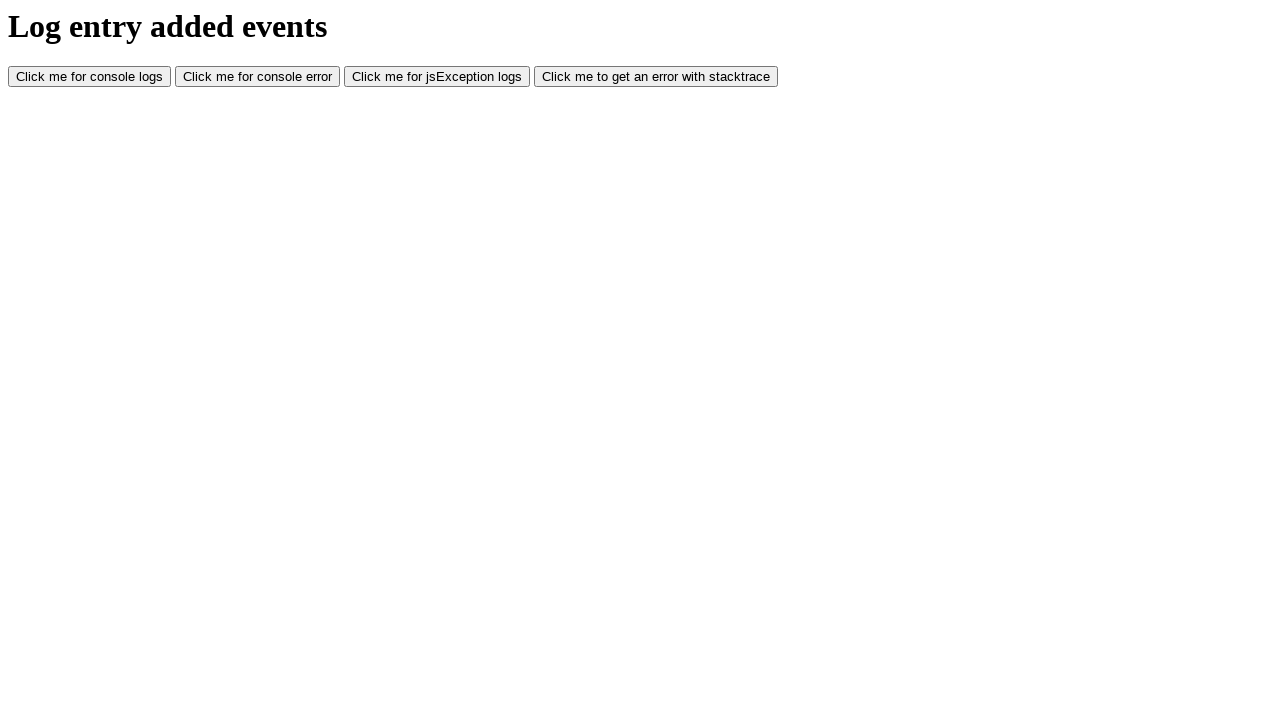

Navigated to Selenium BiDi log entry page
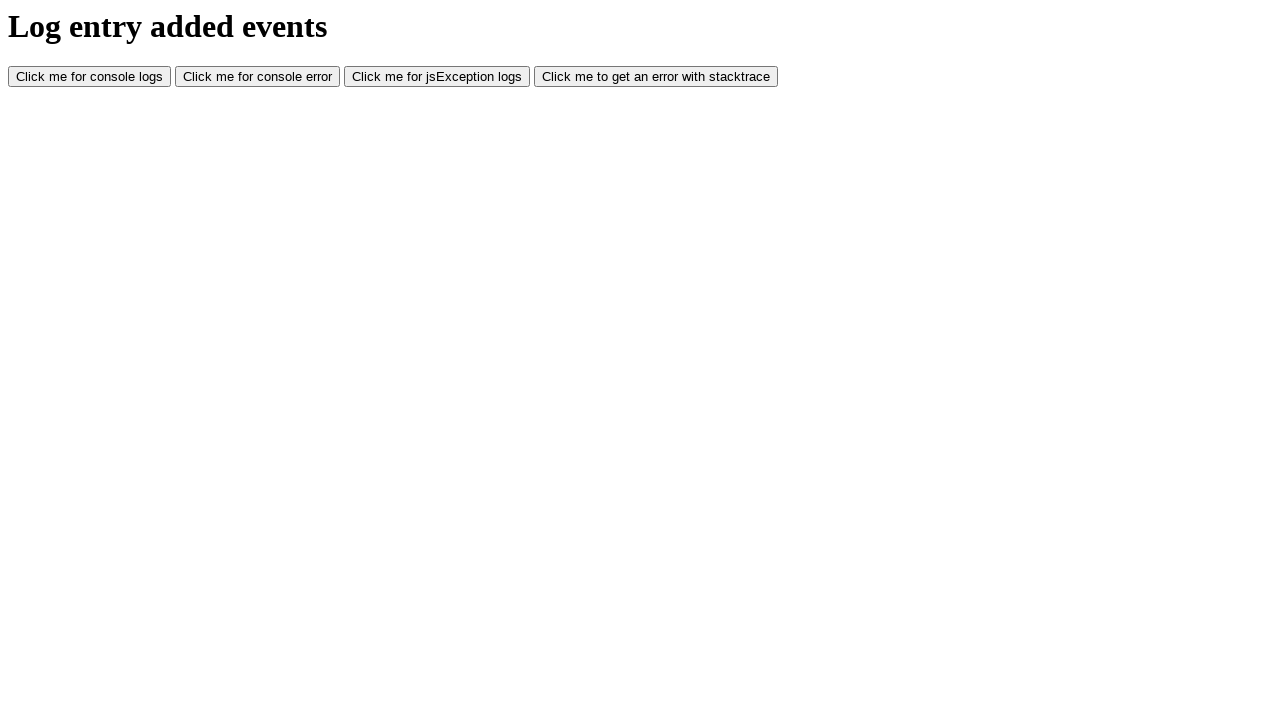

Clicked the JavaScript exception button at (437, 77) on xpath=//button[@id='jsException']
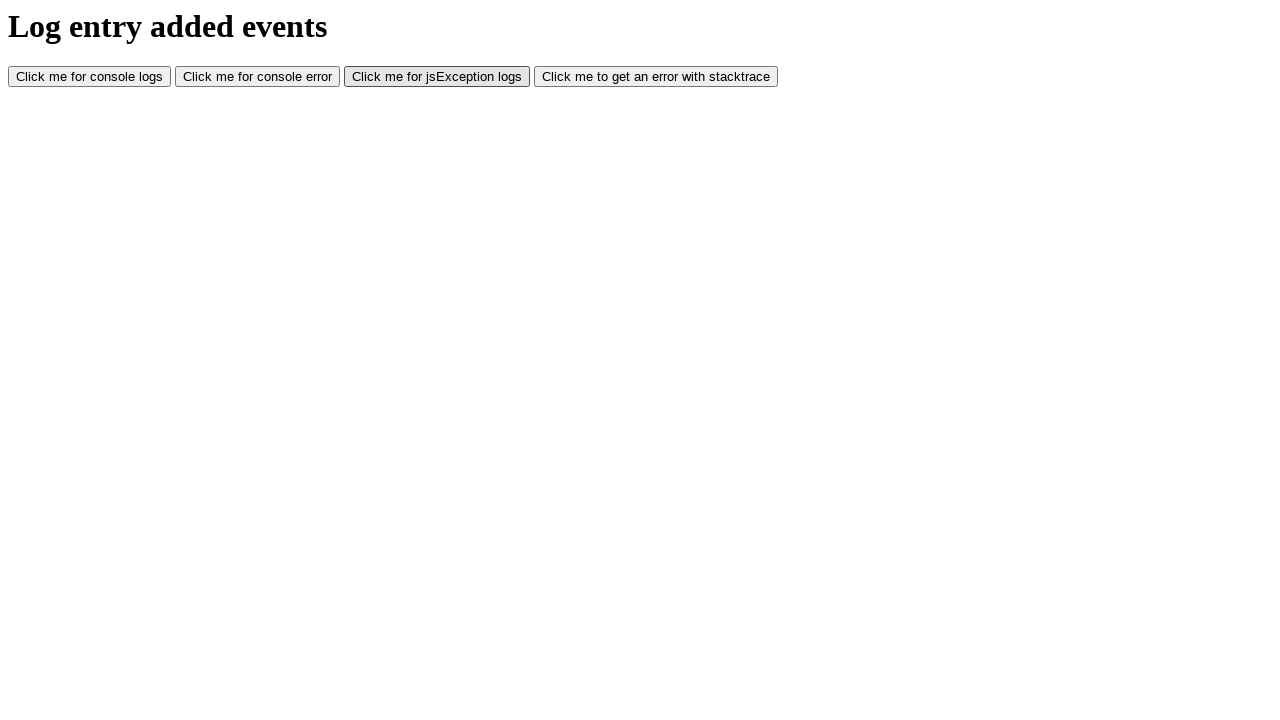

Waited for JavaScript exception to trigger
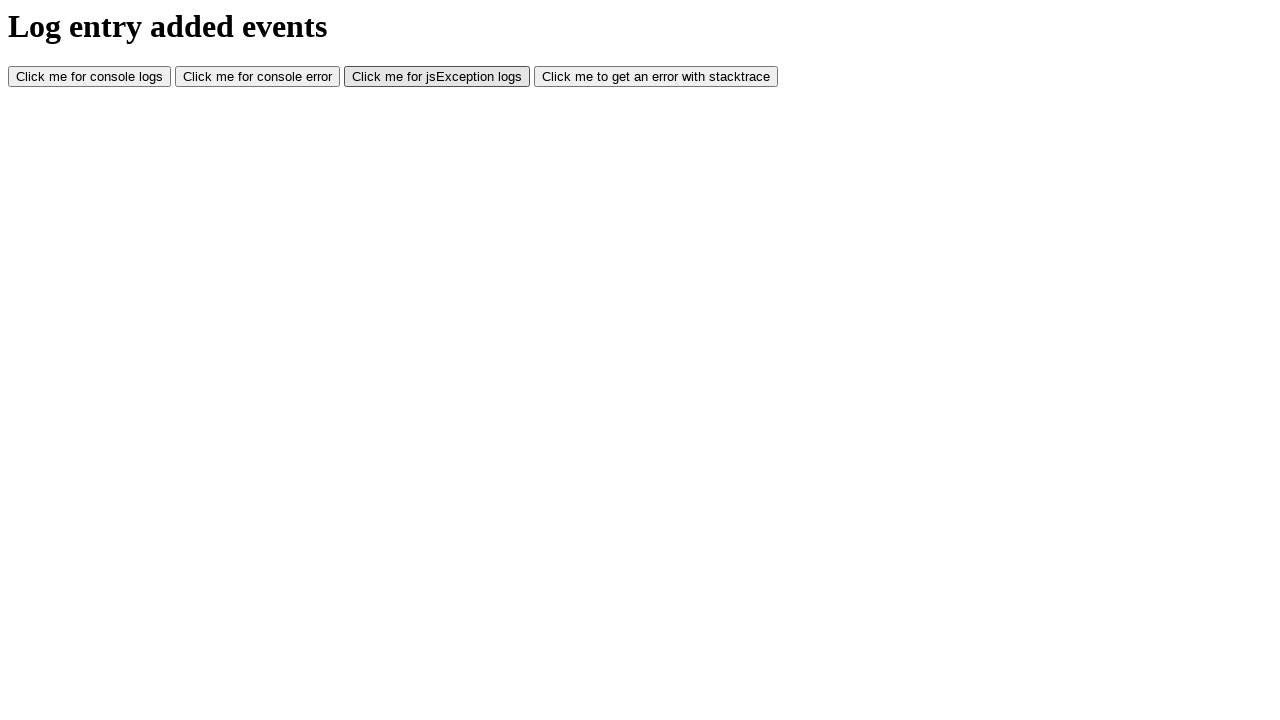

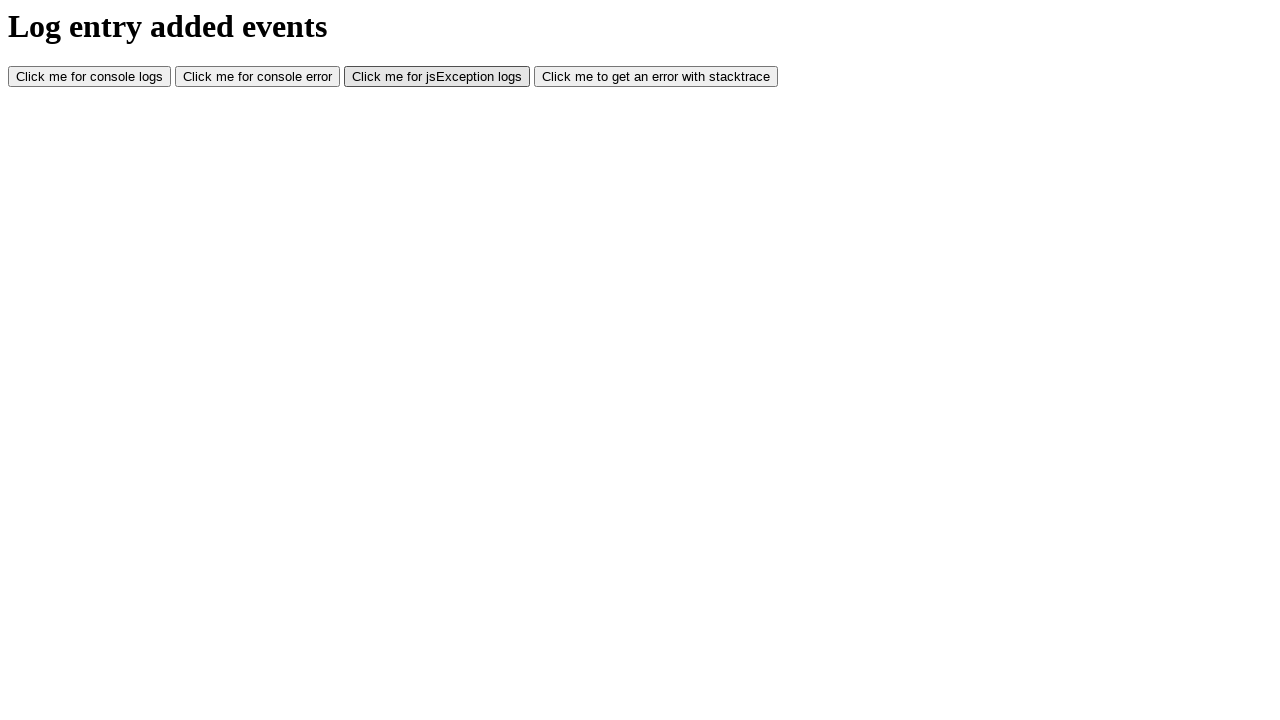